Opens the Syntax Projects website, maximizes the browser window, and retrieves the current URL and page title for verification.

Starting URL: https://www.syntaxprojects.com/

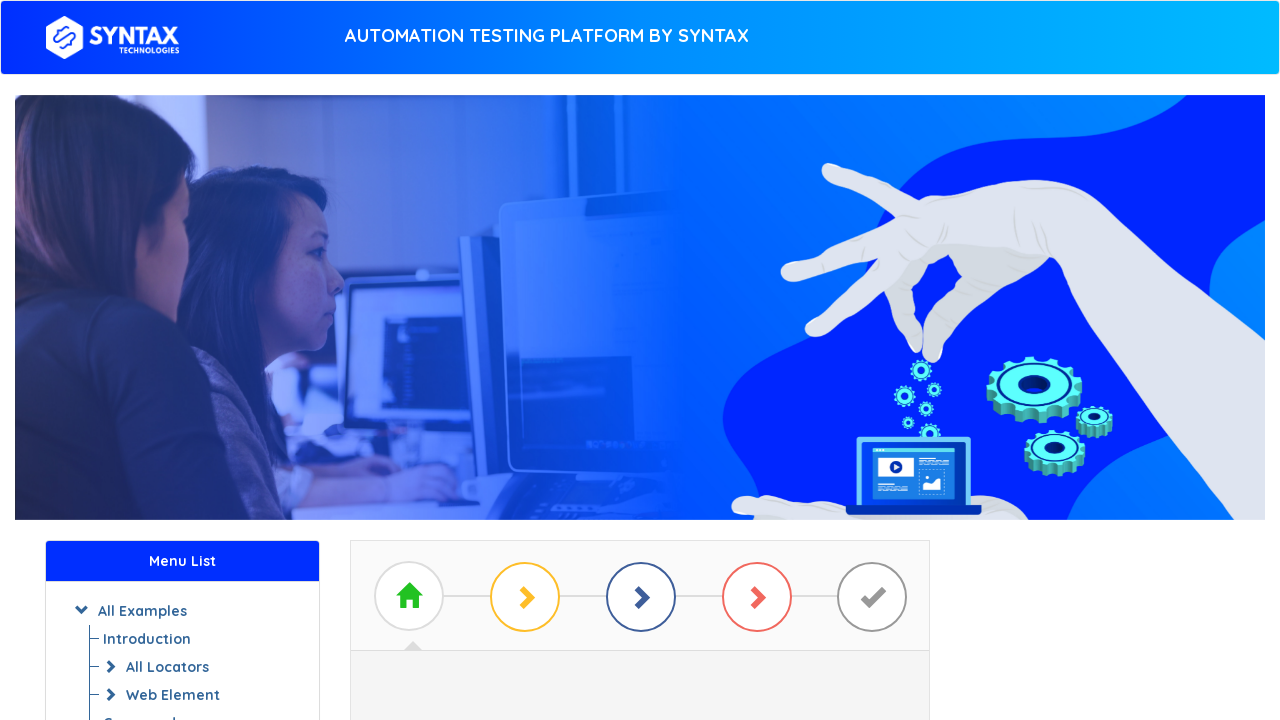

Set browser viewport to 1920x1080 to maximize window
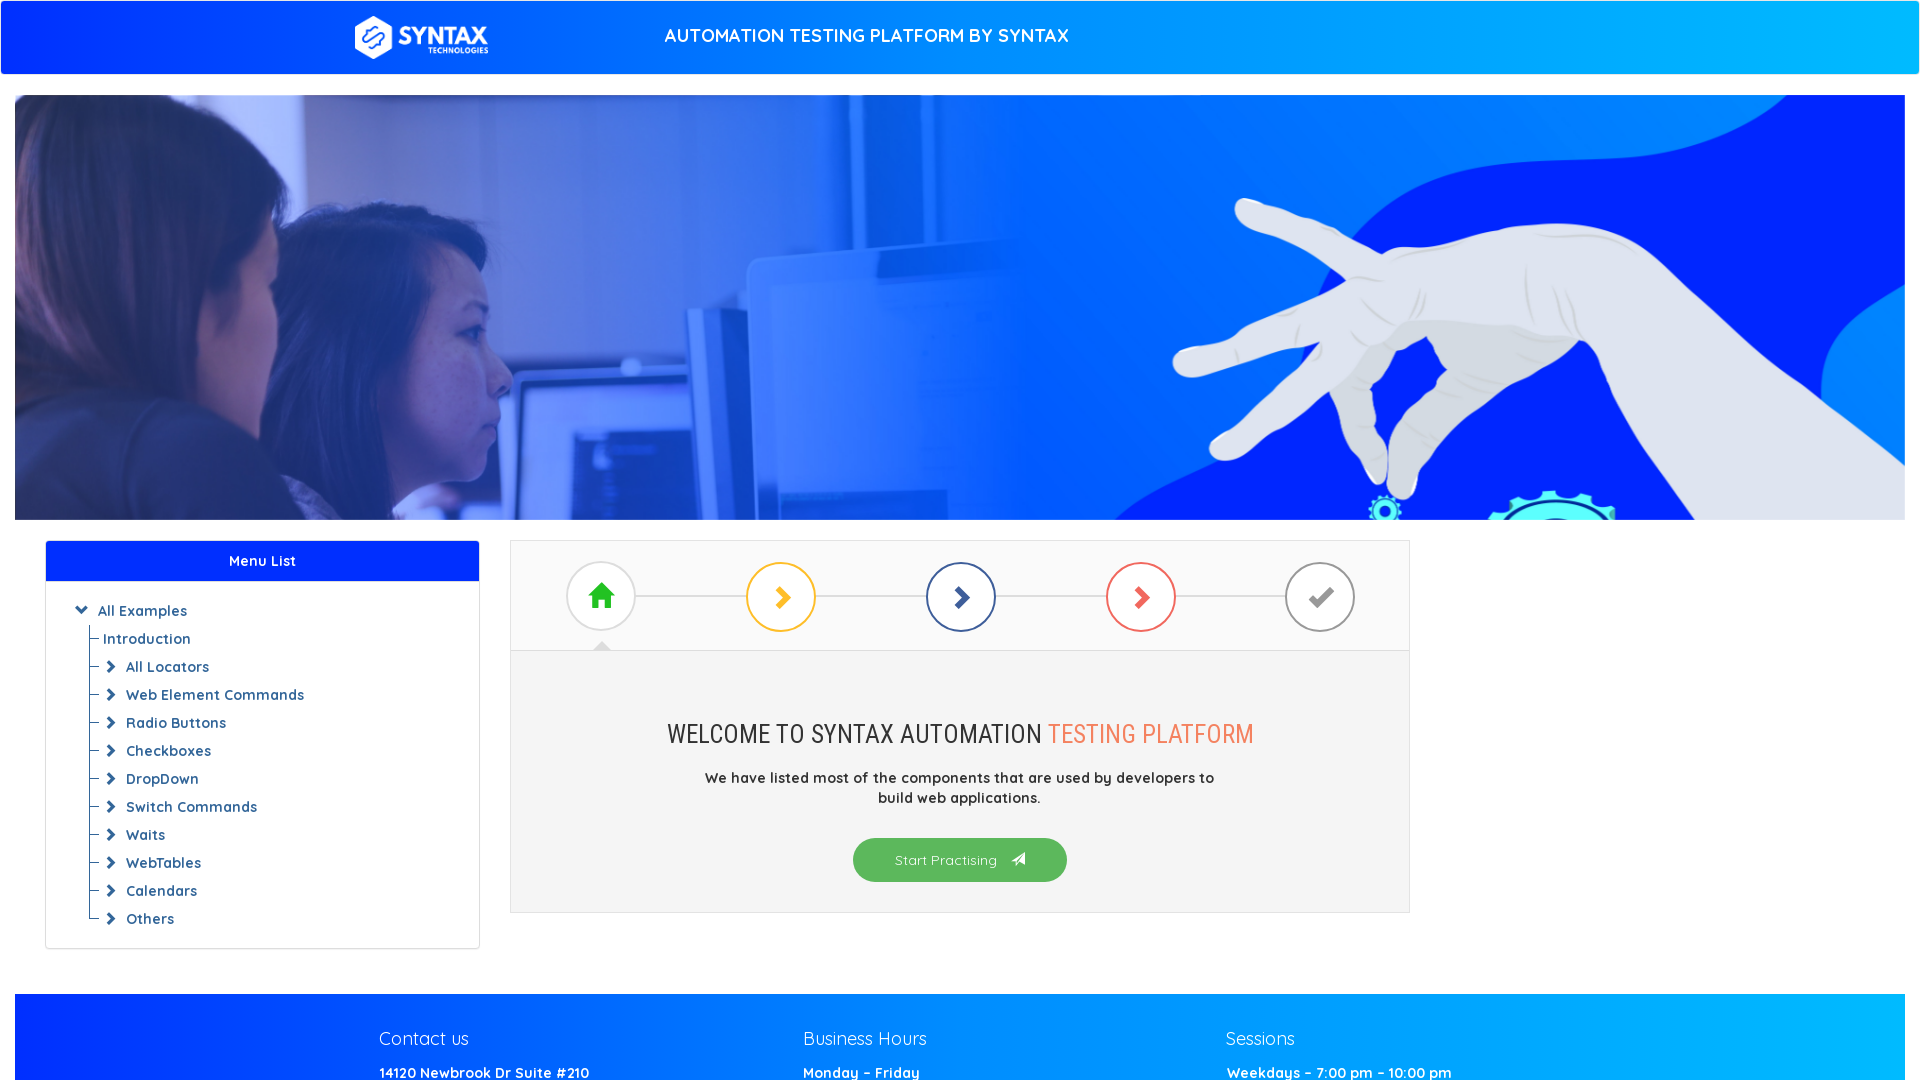

Retrieved current URL from page
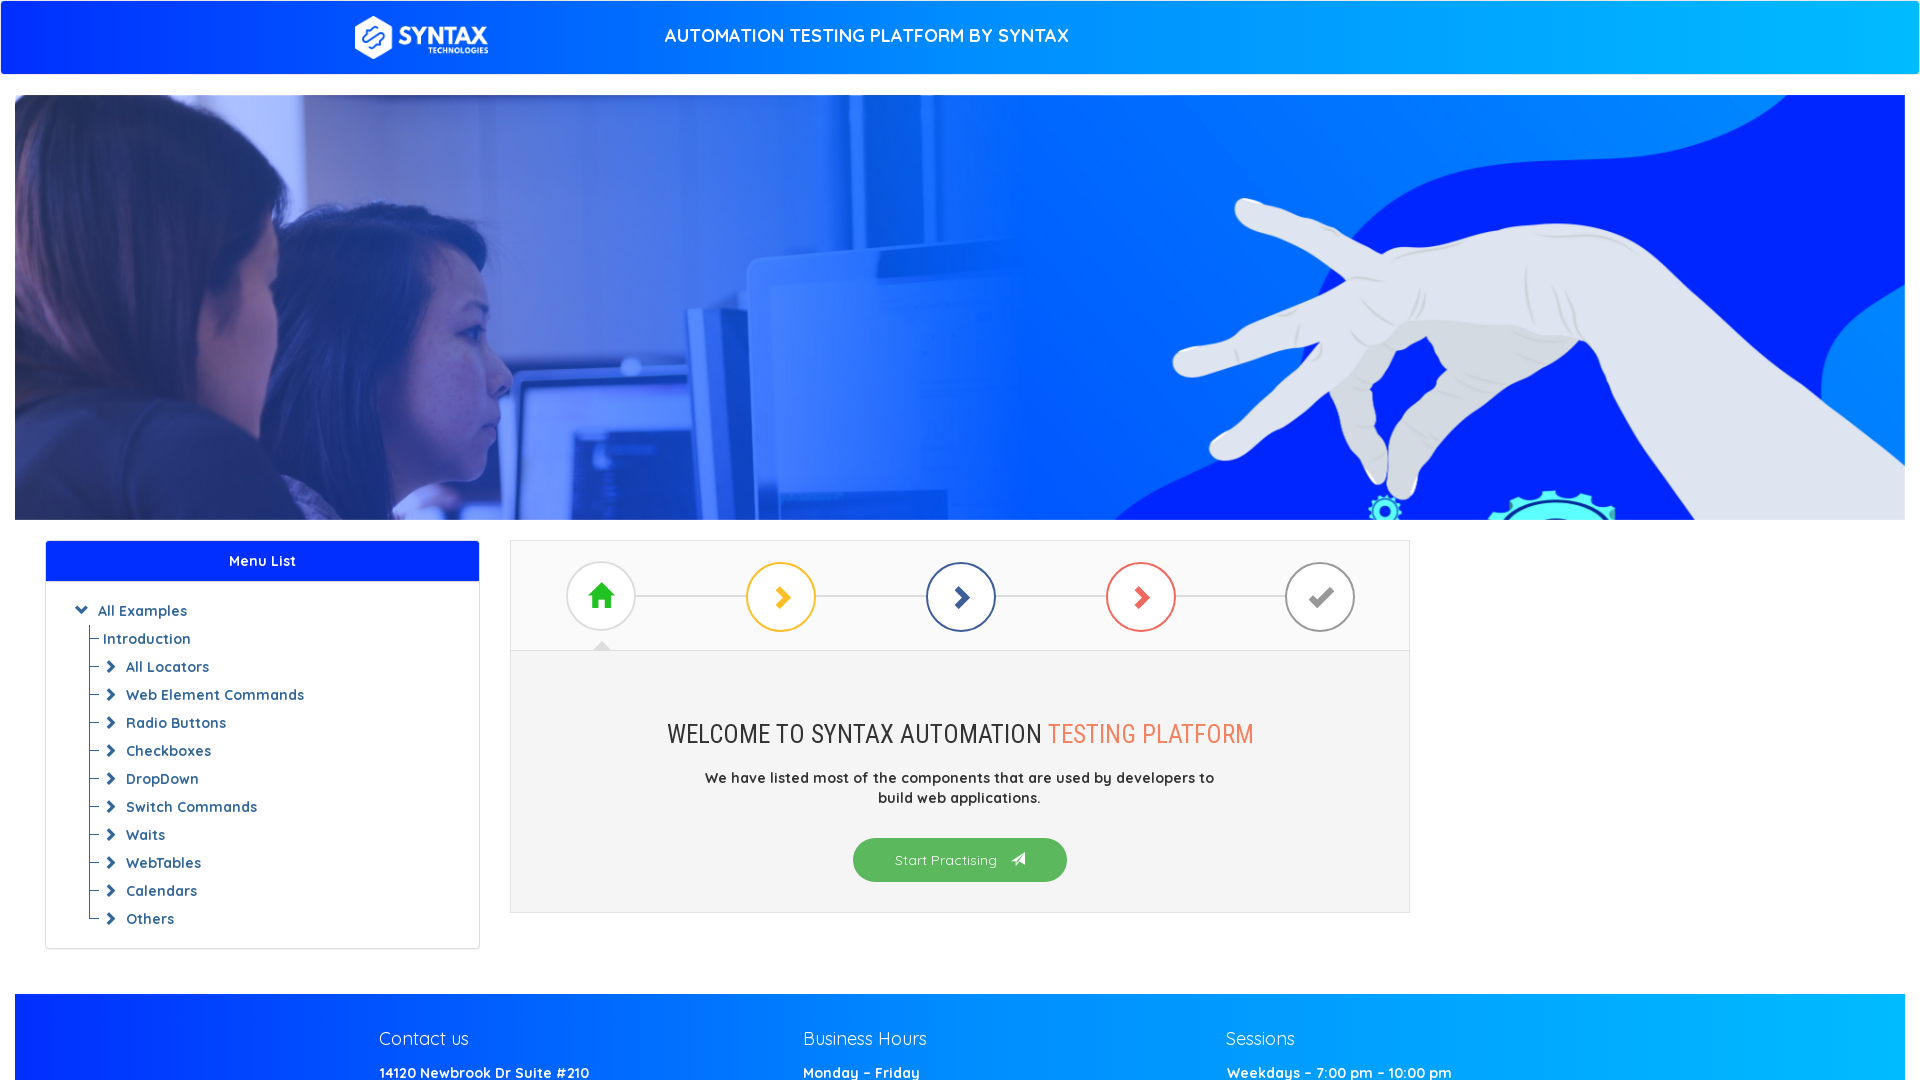

Retrieved page title
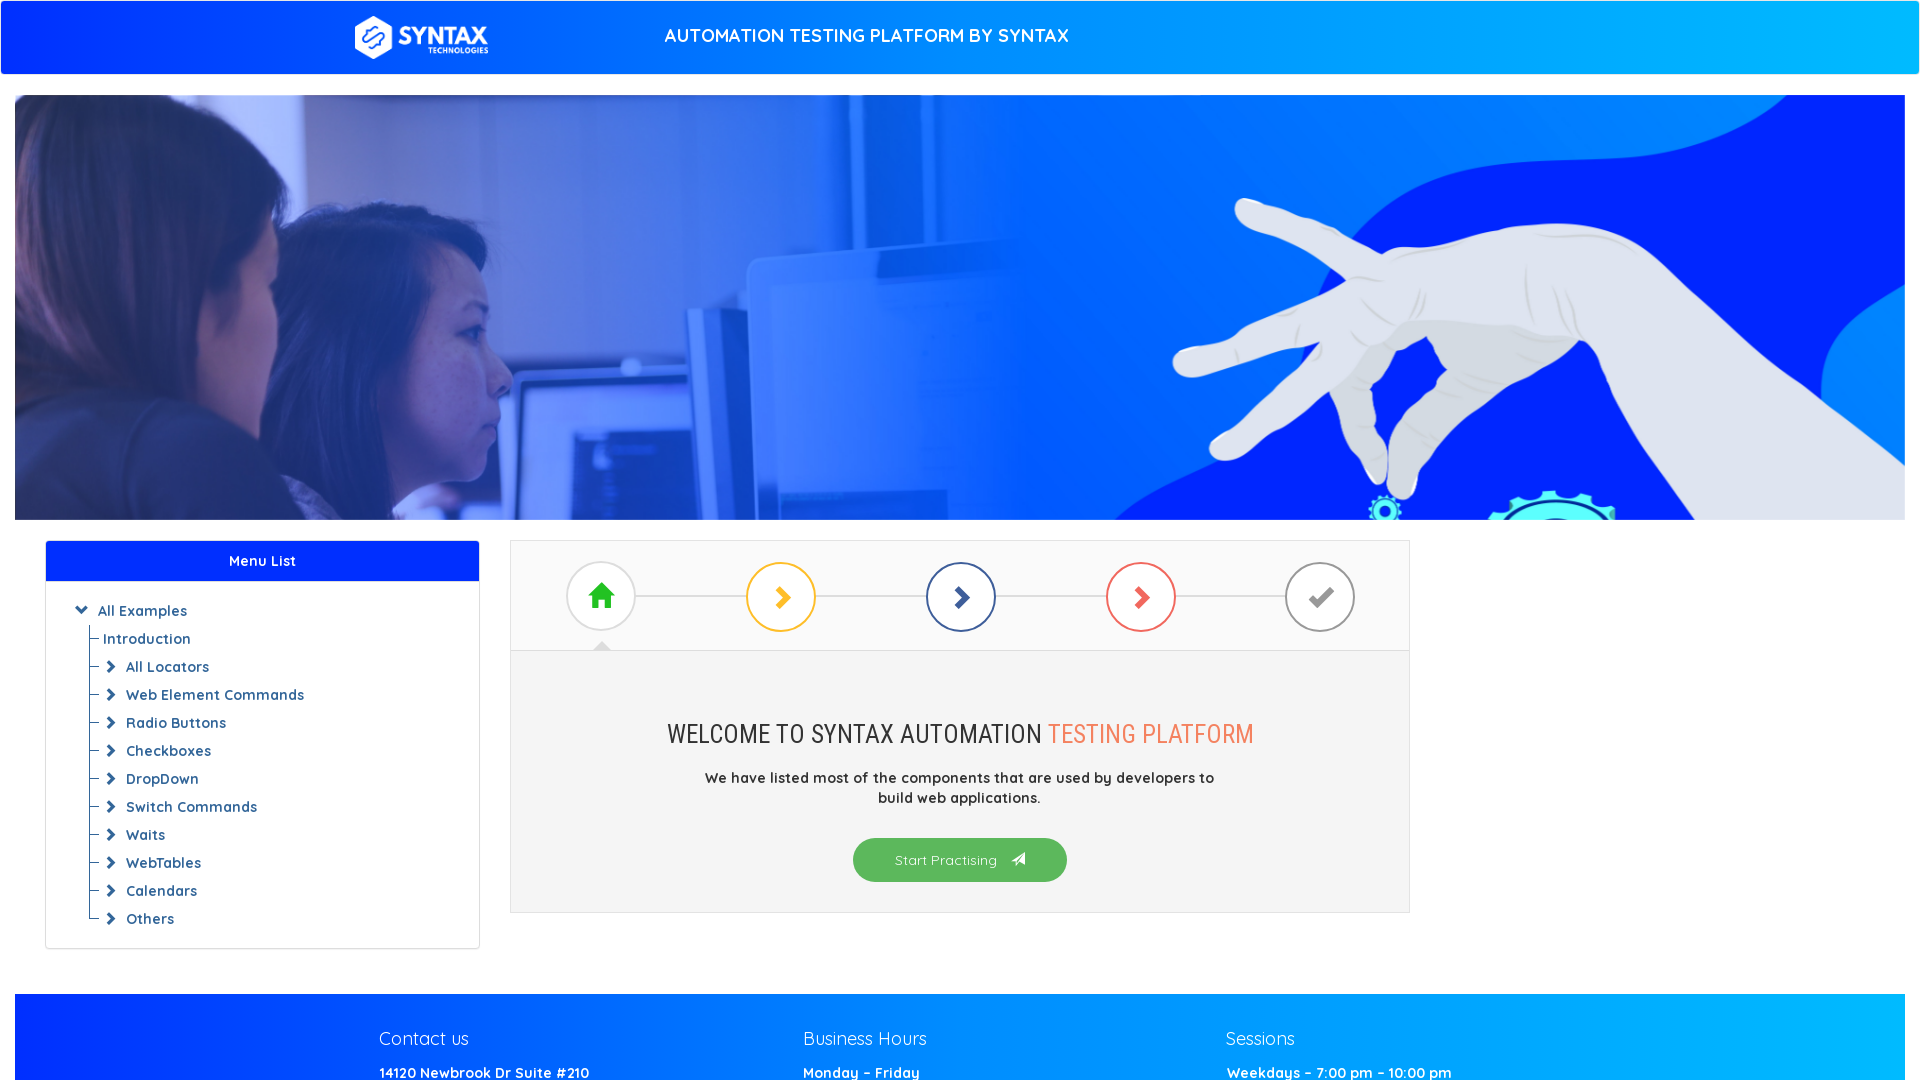

Printed current URL: https://www.syntaxprojects.com/
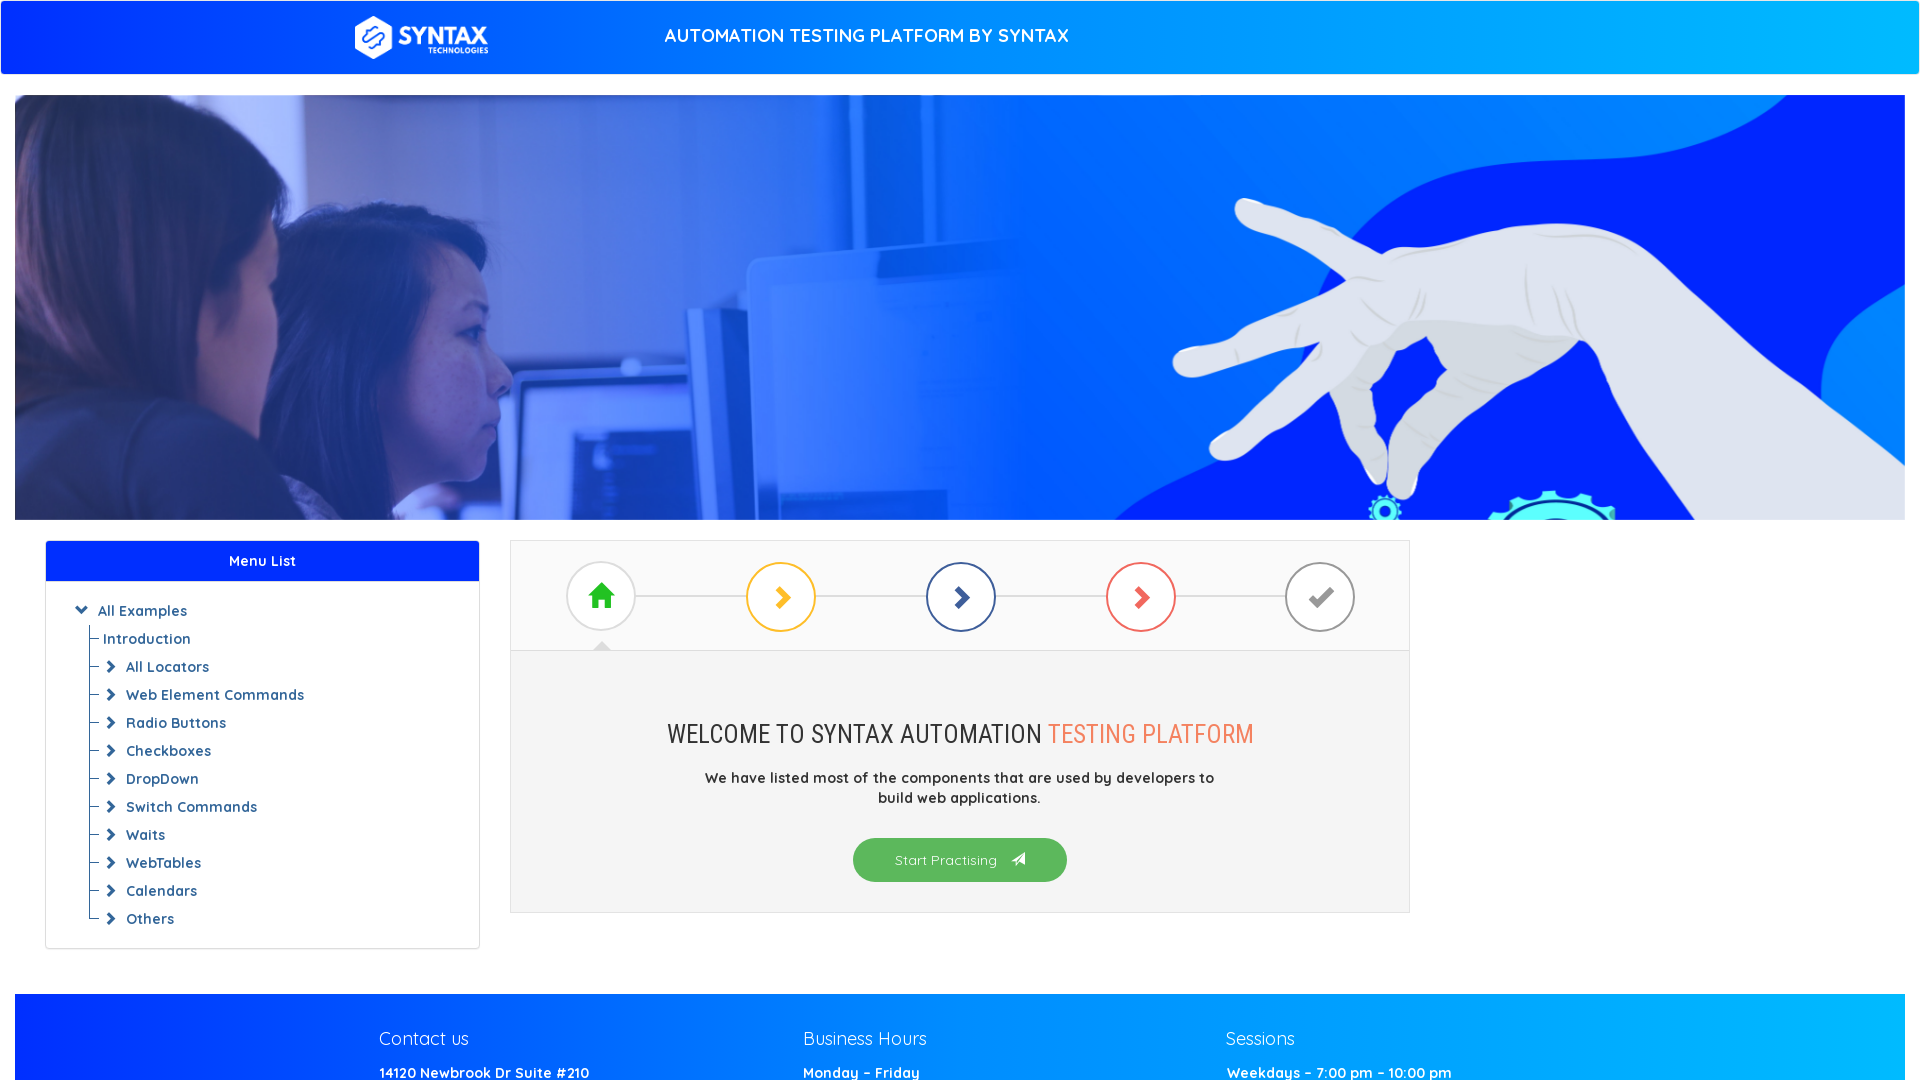

Printed page title: Syntax - Website to practice Syntax Automation Platform
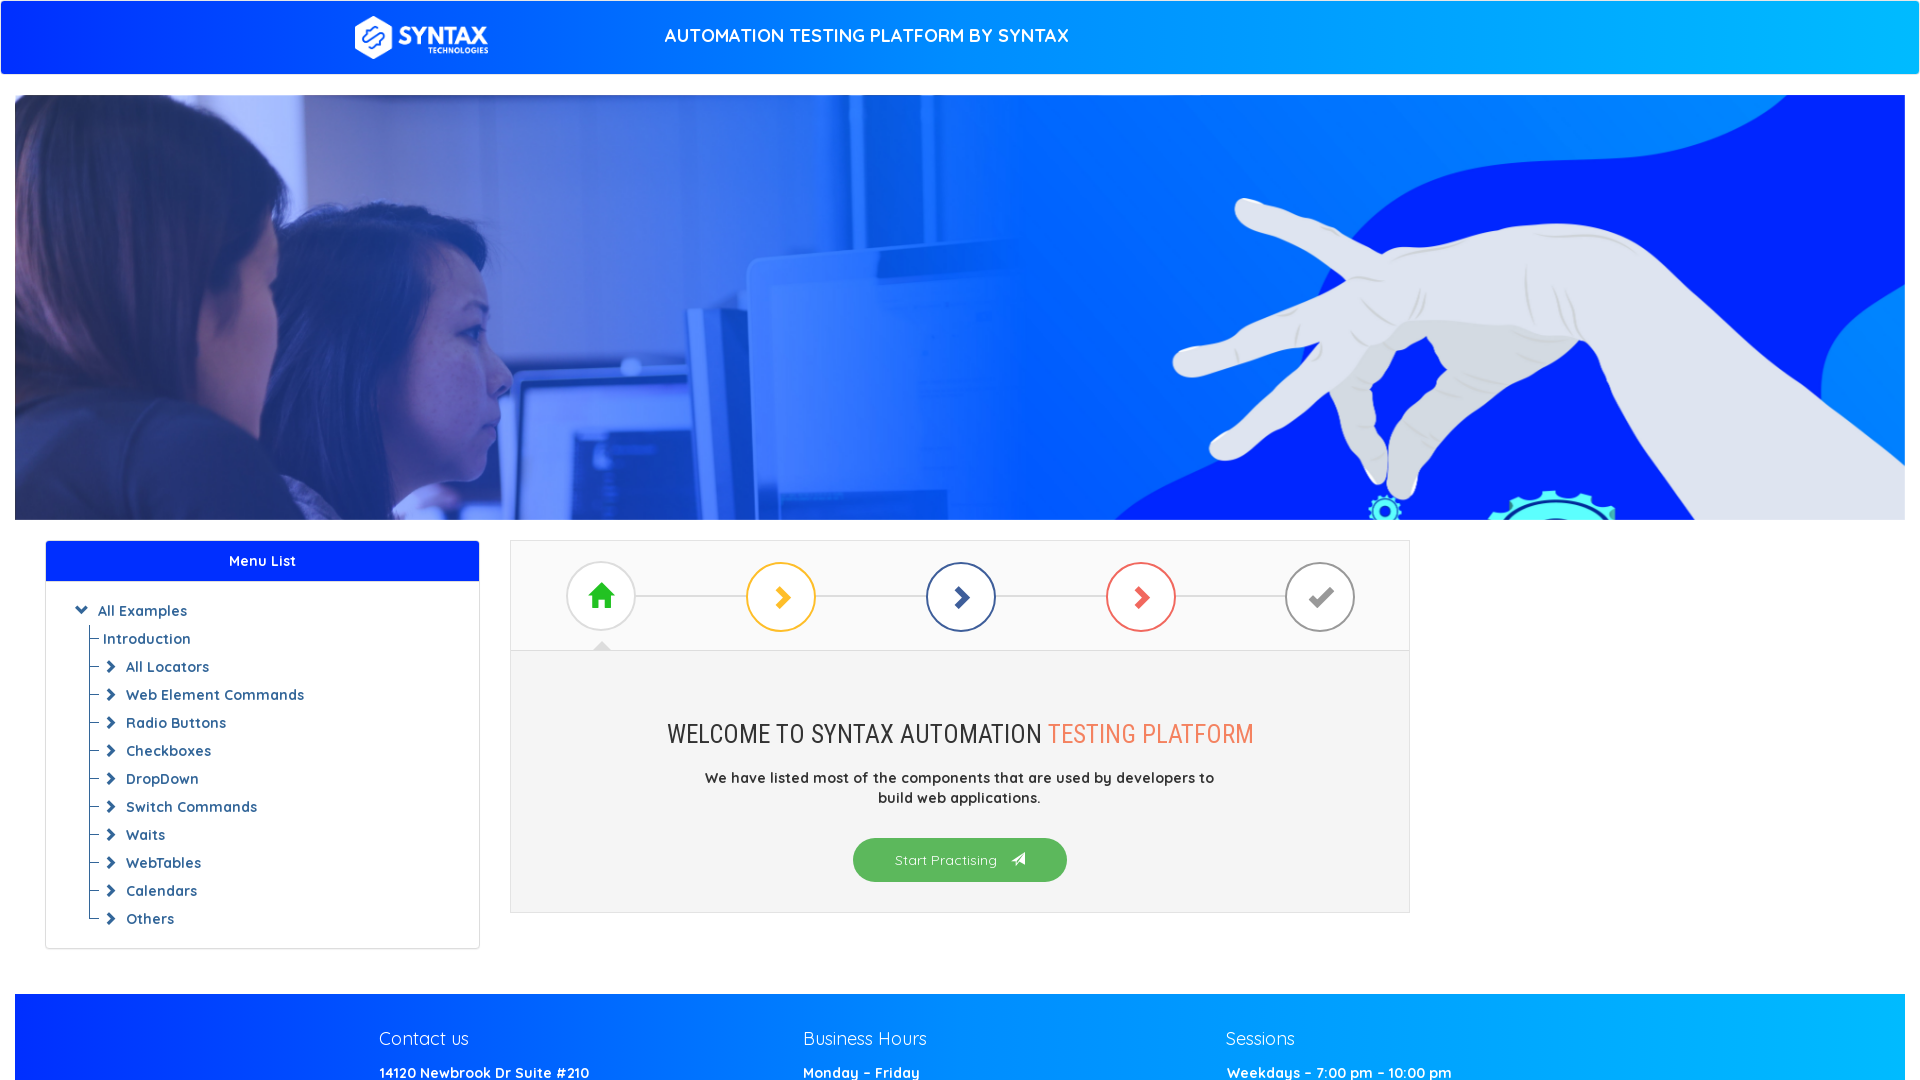

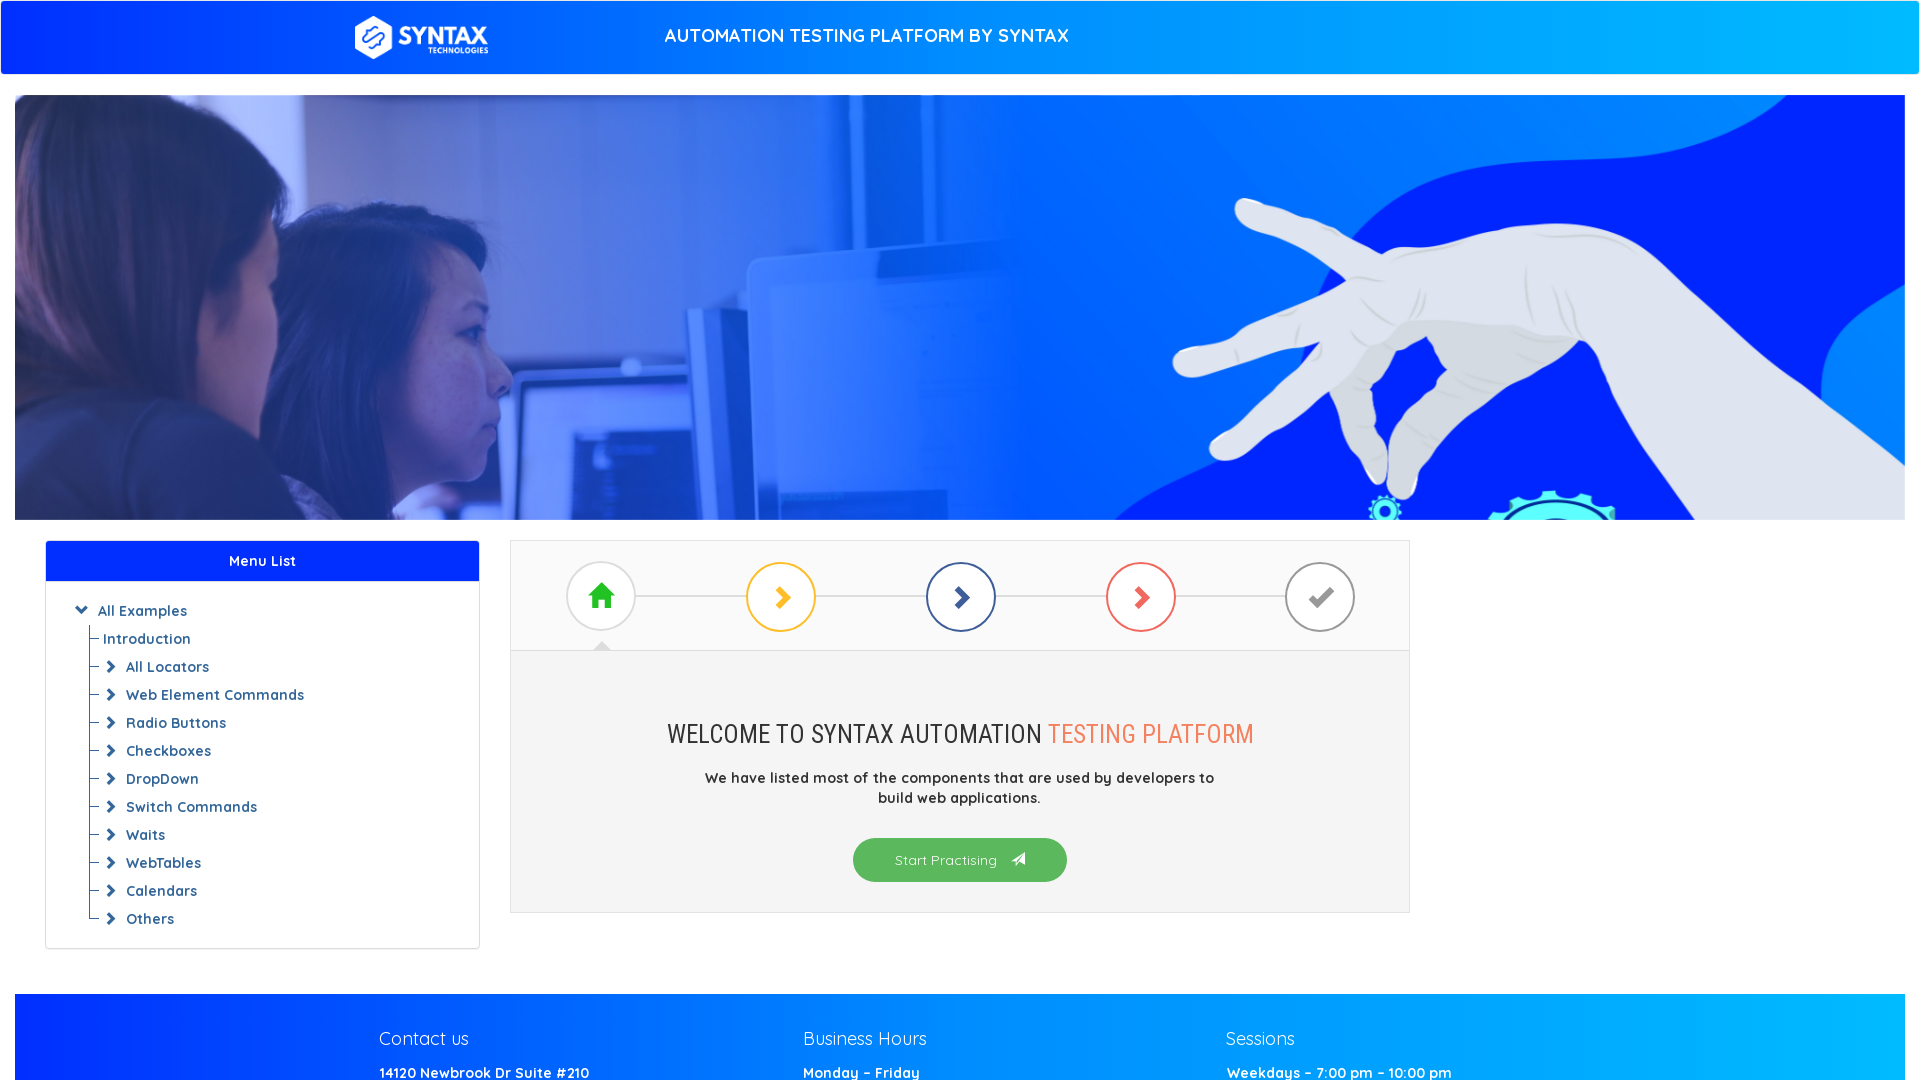